Clicks the "Get Started" button on the Playwright homepage and verifies the resulting page has the correct header

Starting URL: https://playwright.dev/

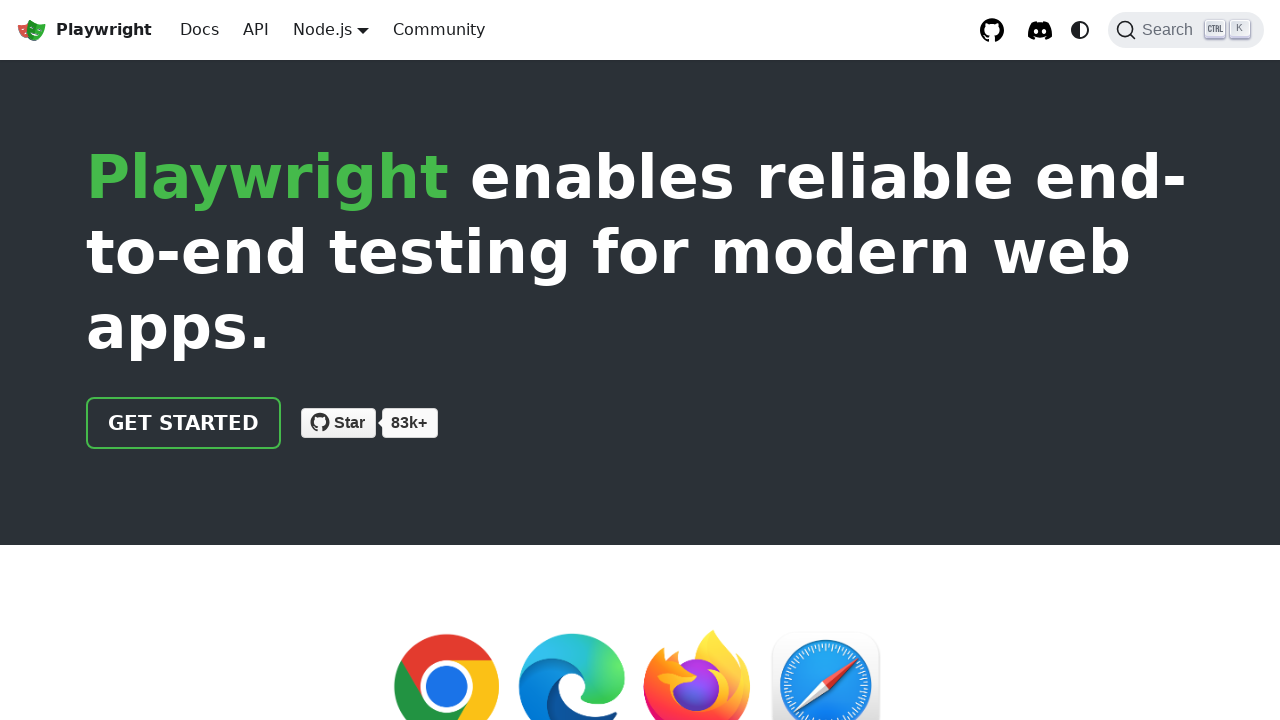

Clicked 'Get Started' button on Playwright homepage at (184, 423) on a.getStarted_Sjon:has-text('Get started')
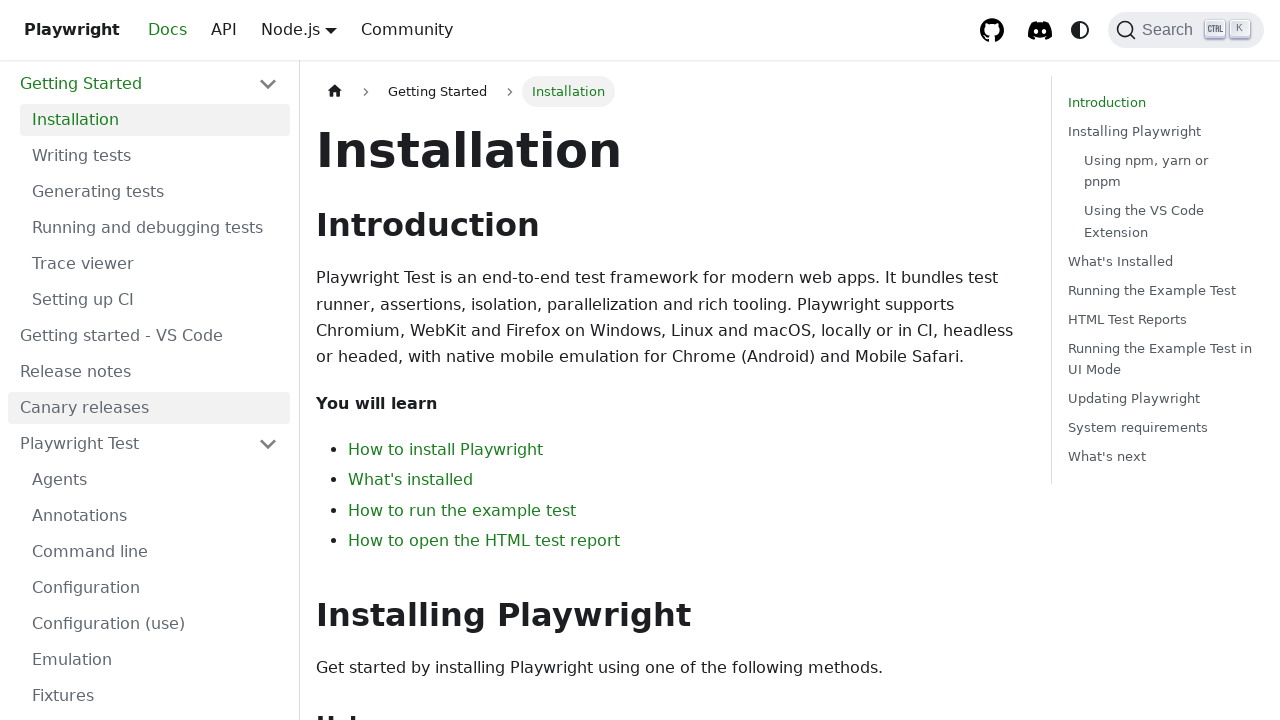

Page loaded and DOM content ready
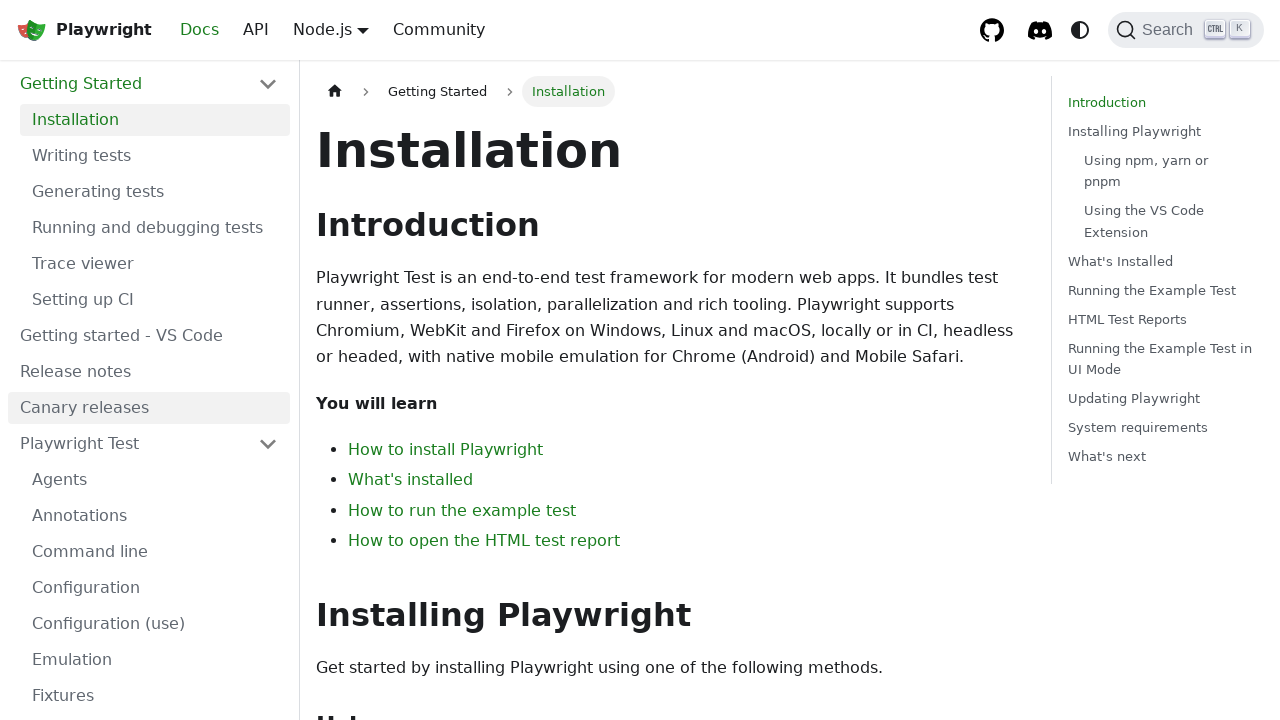

Located h1 header element
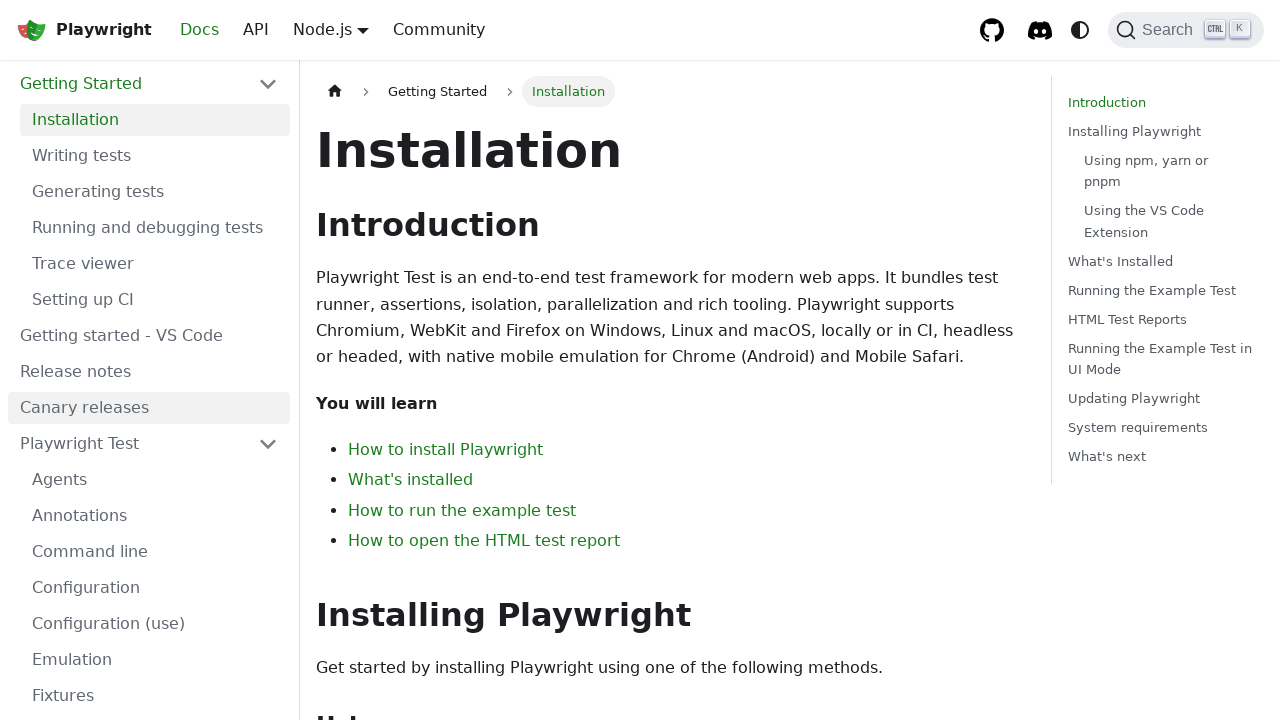

Header element is visible and ready
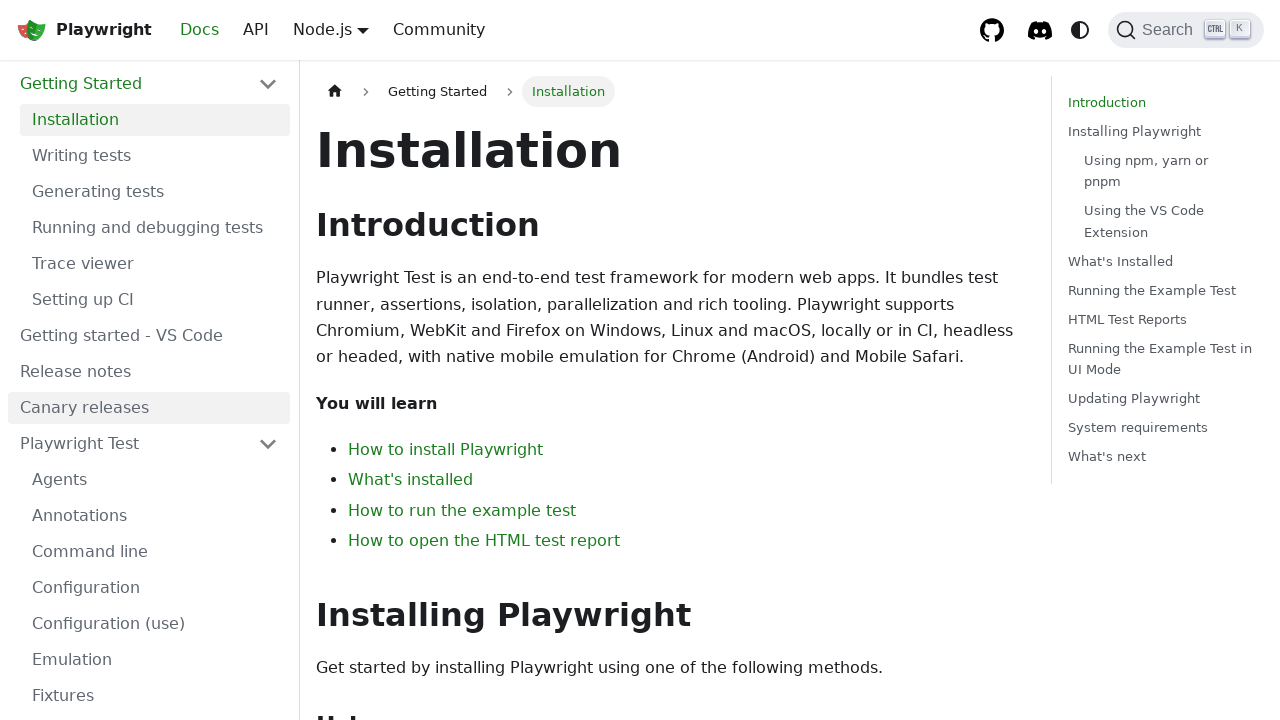

Retrieved header text content
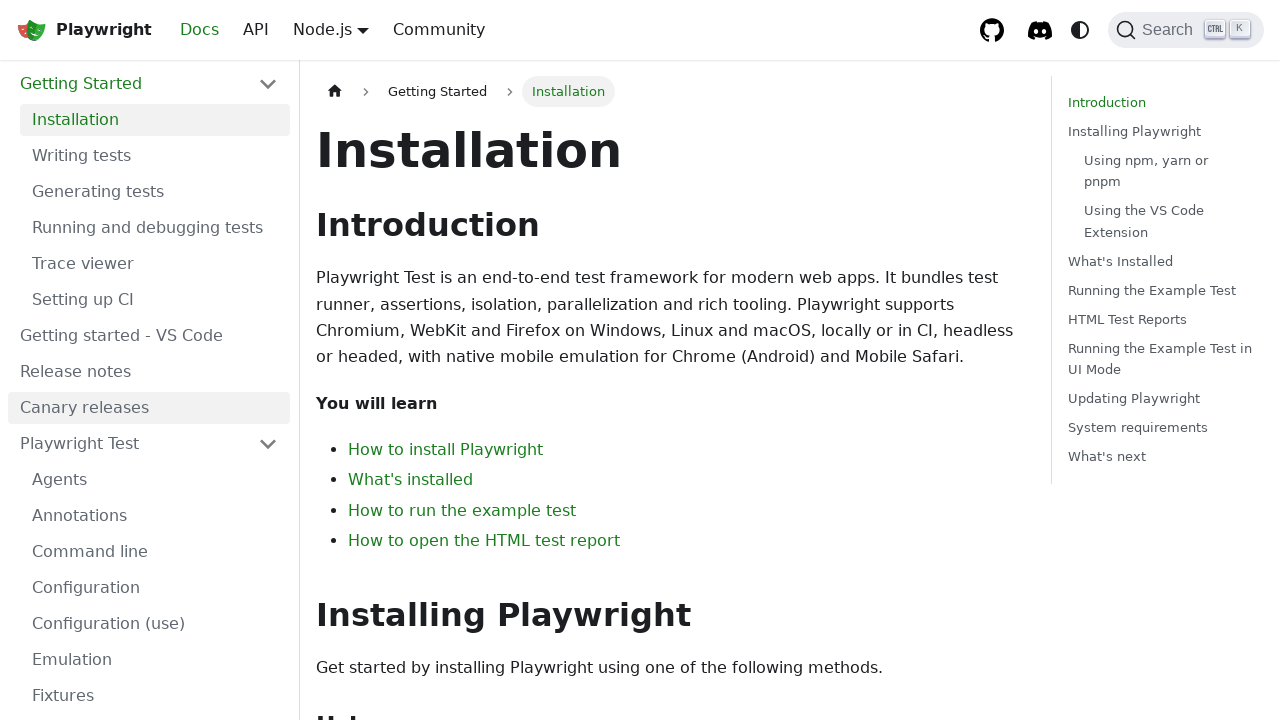

Verified header text is 'Installation'
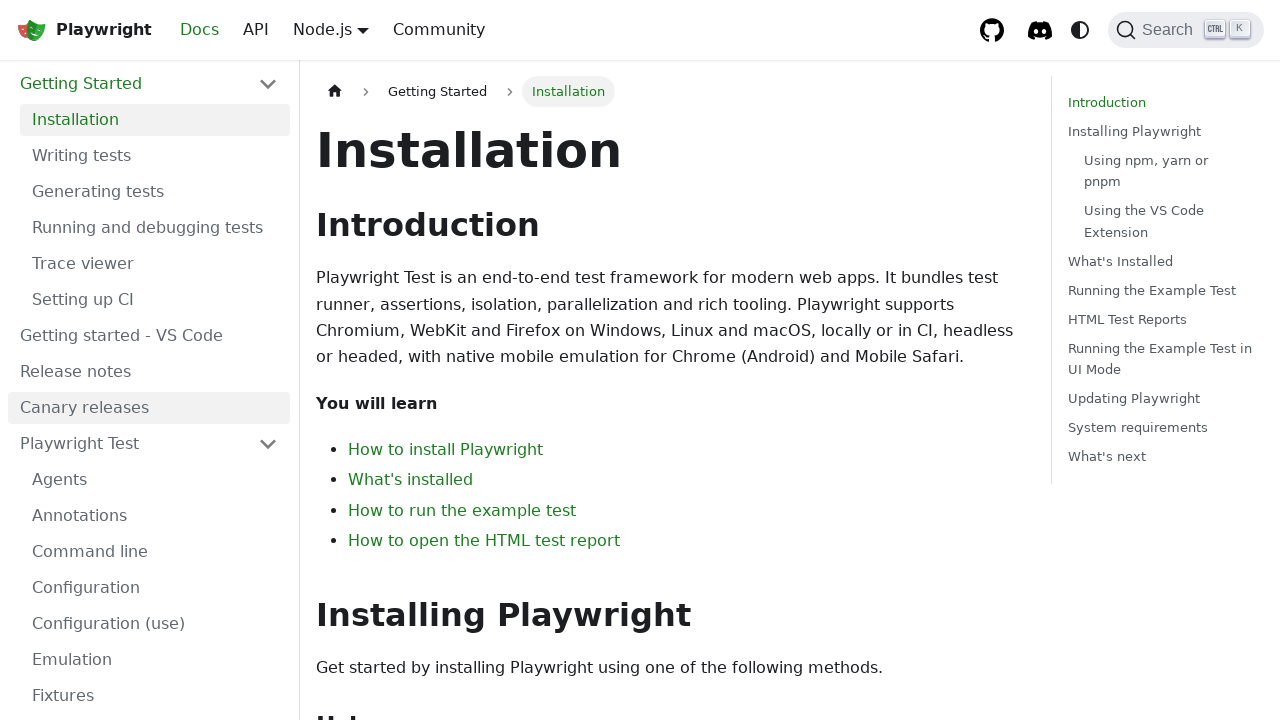

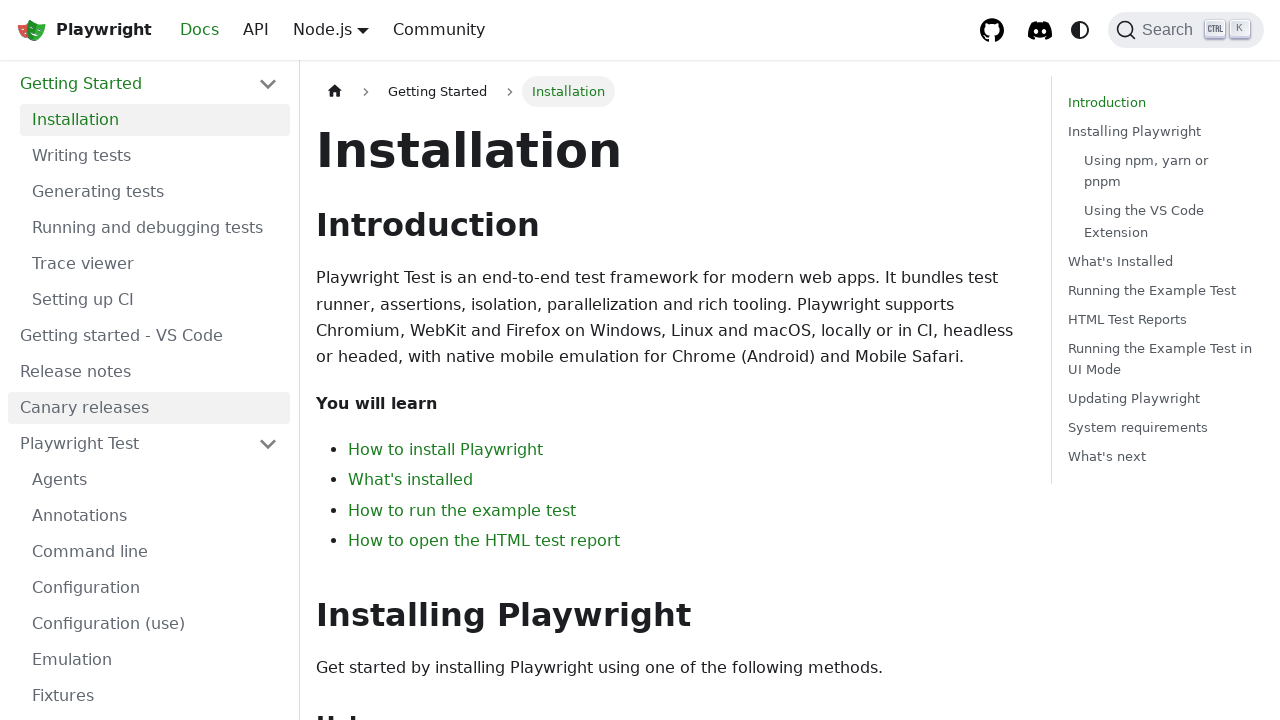